Tests the user registration flow on Rahul Shetty Academy practice site by navigating to the registration page and filling out all required fields including personal details, occupation, gender, password, and submitting the form.

Starting URL: https://rahulshettyacademy.com/client

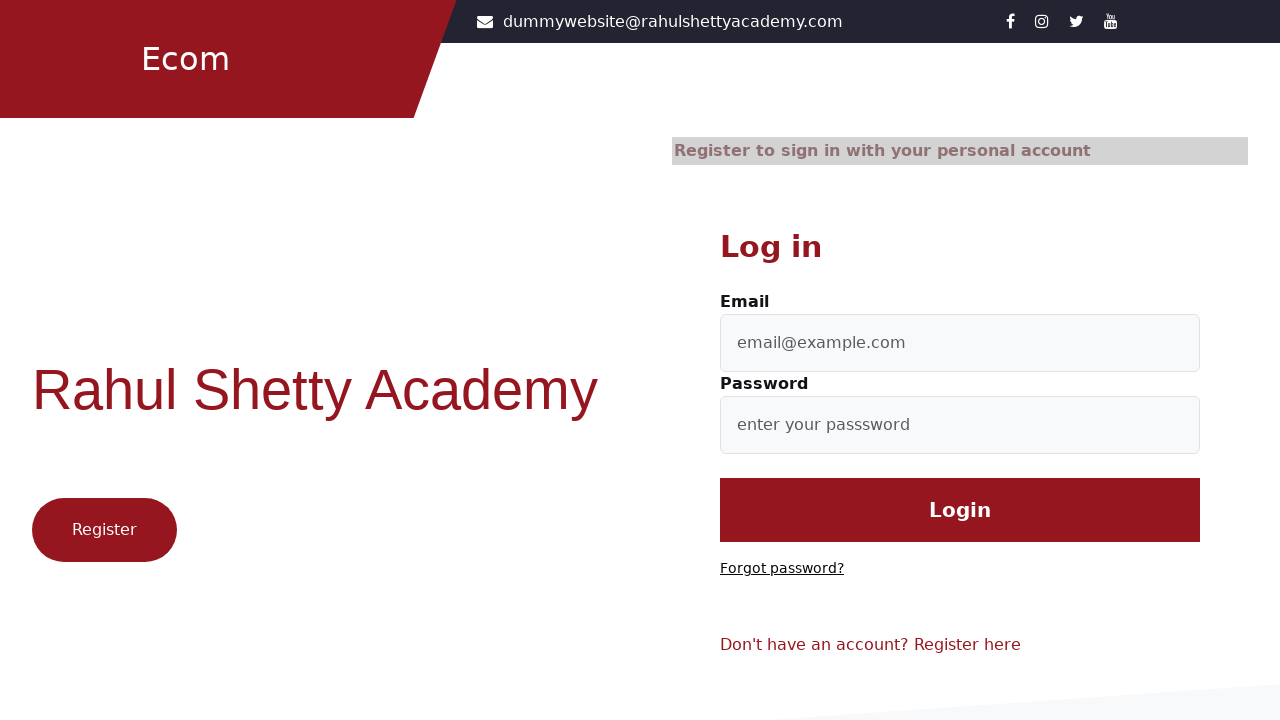

Clicked register button to navigate to registration page at (104, 530) on [class='btn1']
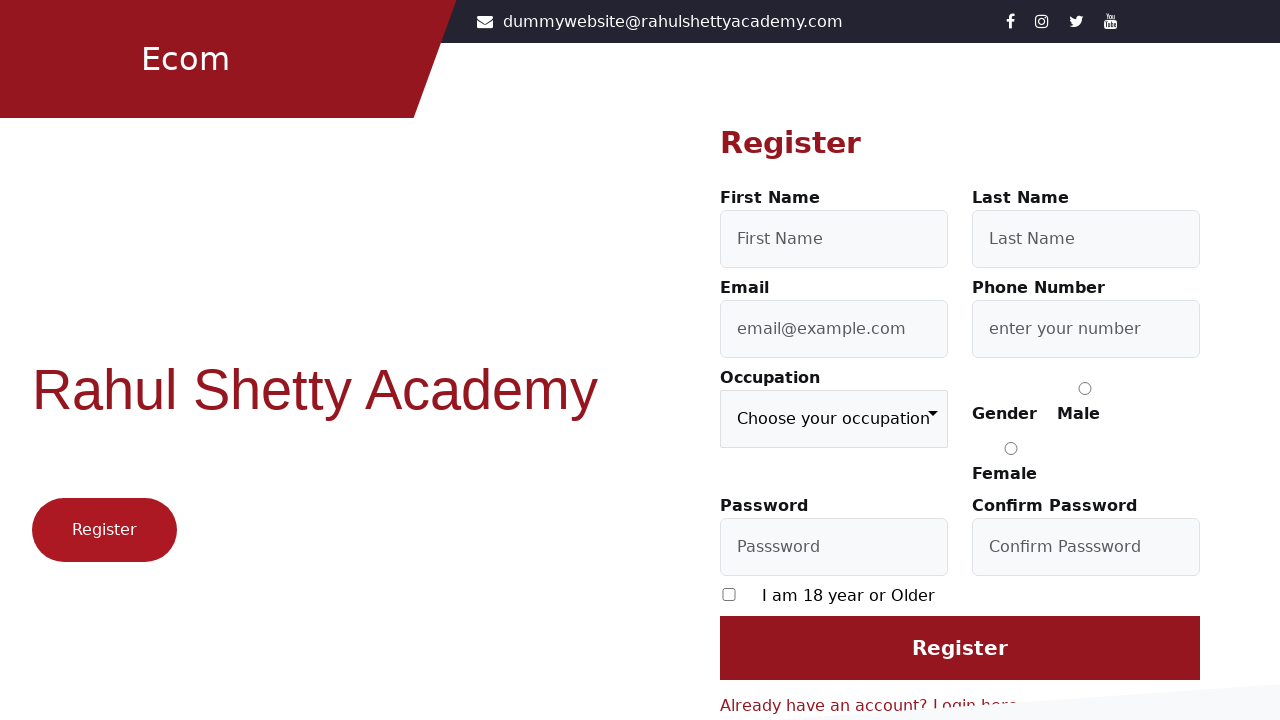

Filled first name field with 'Marcus' on input#firstName
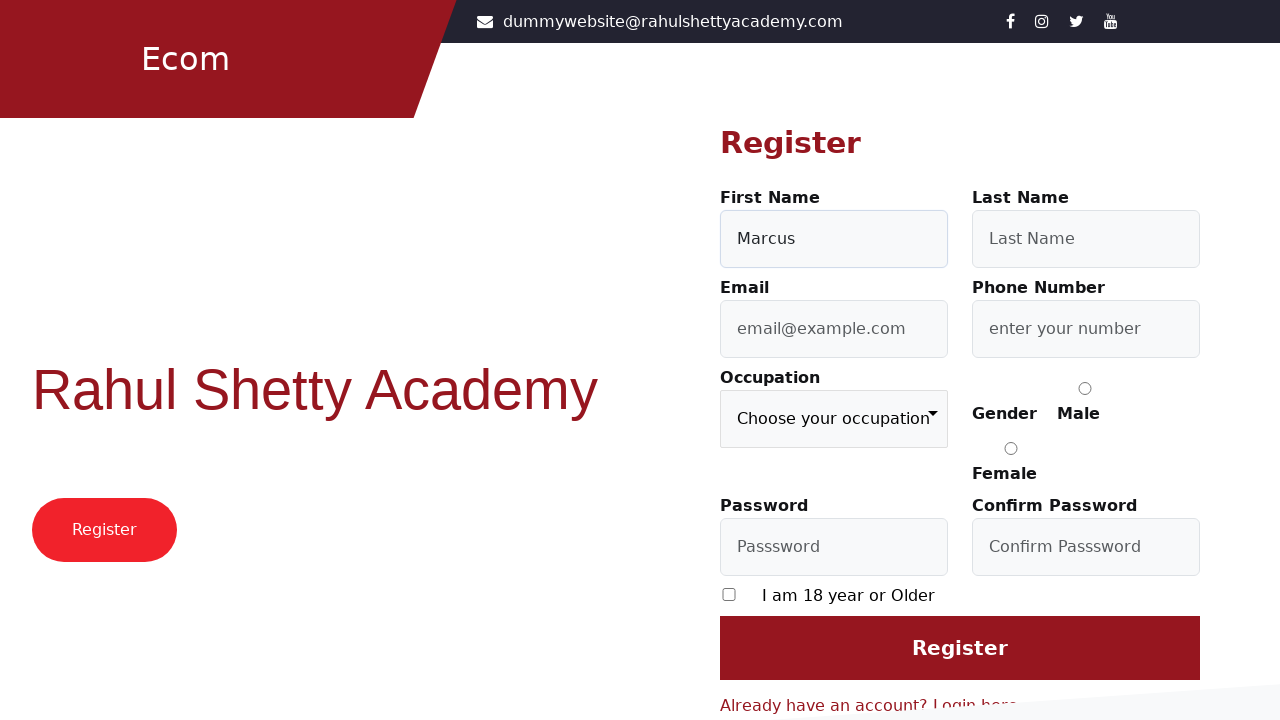

Filled last name field with 'Thompson' on input#lastName
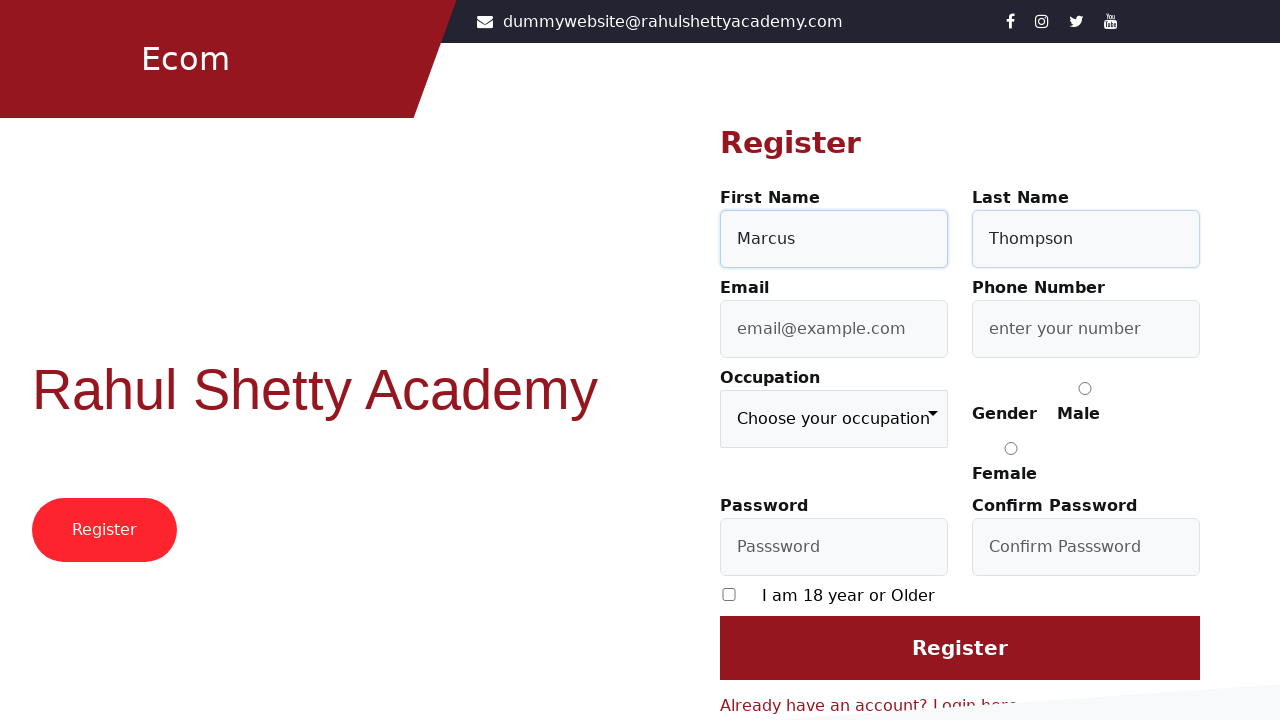

Filled email field with 'marcus.thompson2024@example.com' on input#userEmail
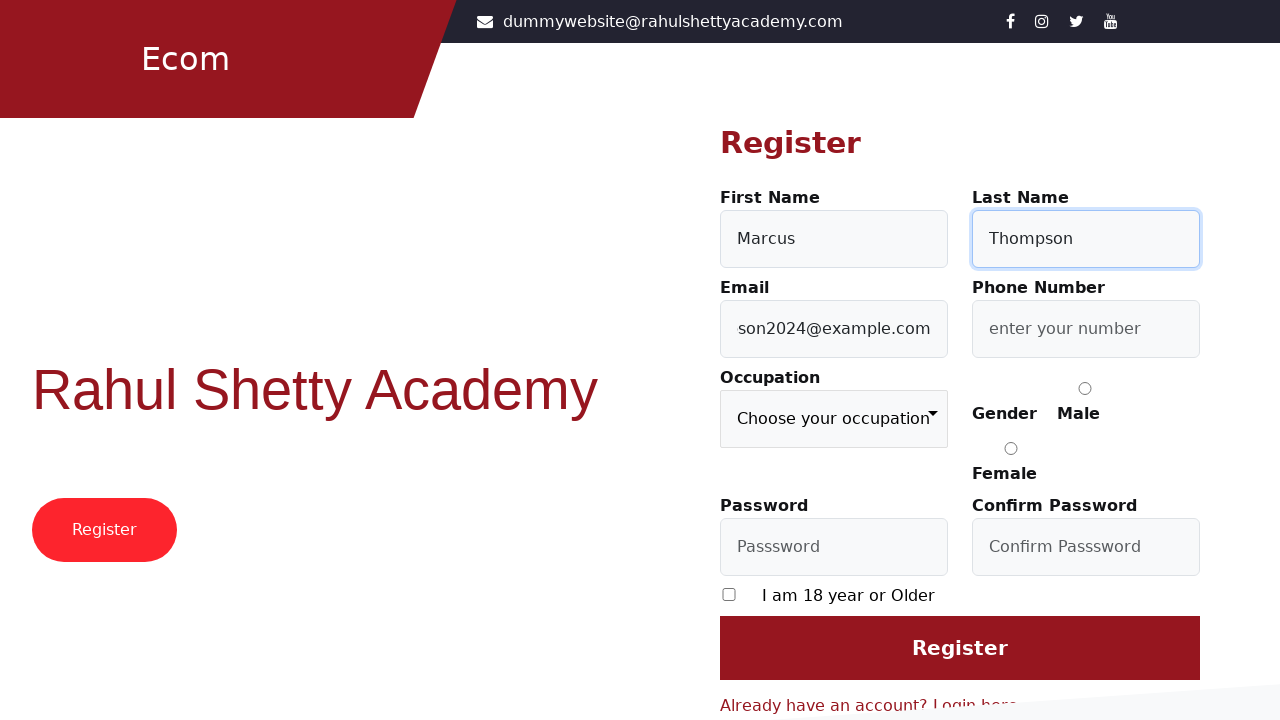

Filled mobile number field with '5551234567' on input#userMobile
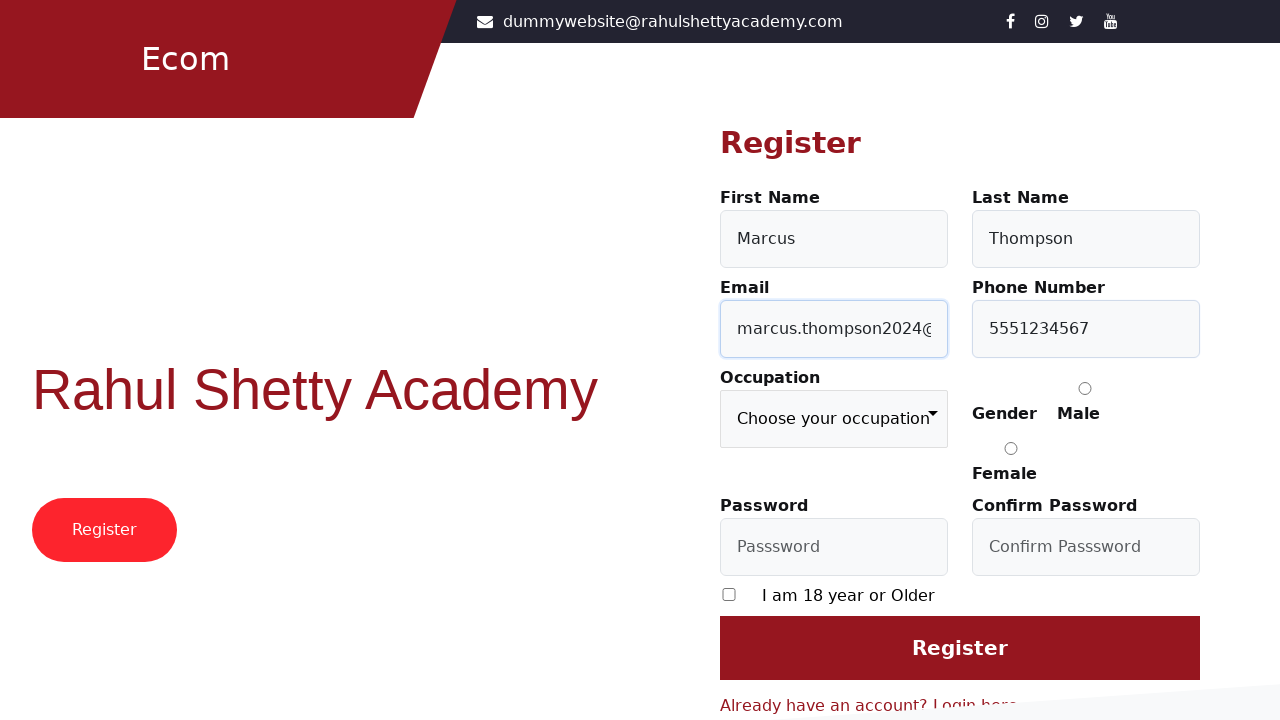

Selected 'Doctor' from occupation dropdown on [class='custom-select ng-untouched ng-pristine ng-valid']
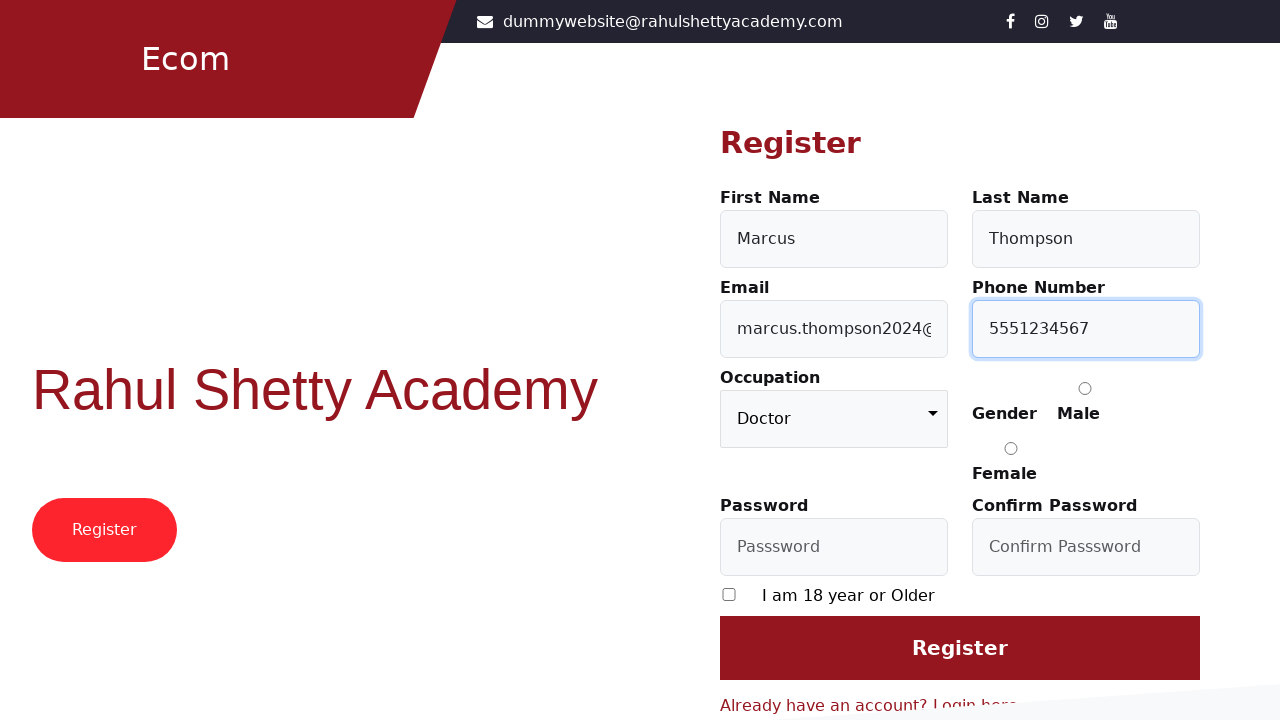

Selected gender radio button (first option) at (1085, 388) on [type='radio'] >> nth=0
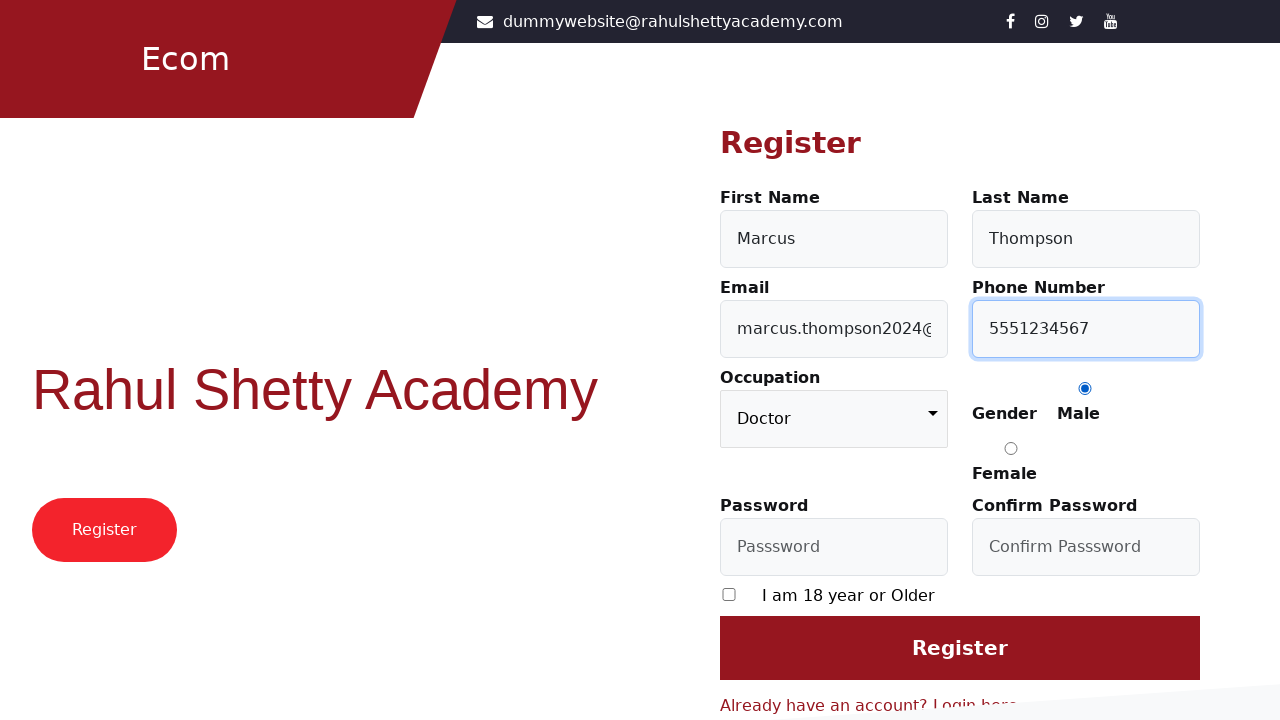

Filled password field with 'SecurePass123' on #userPassword
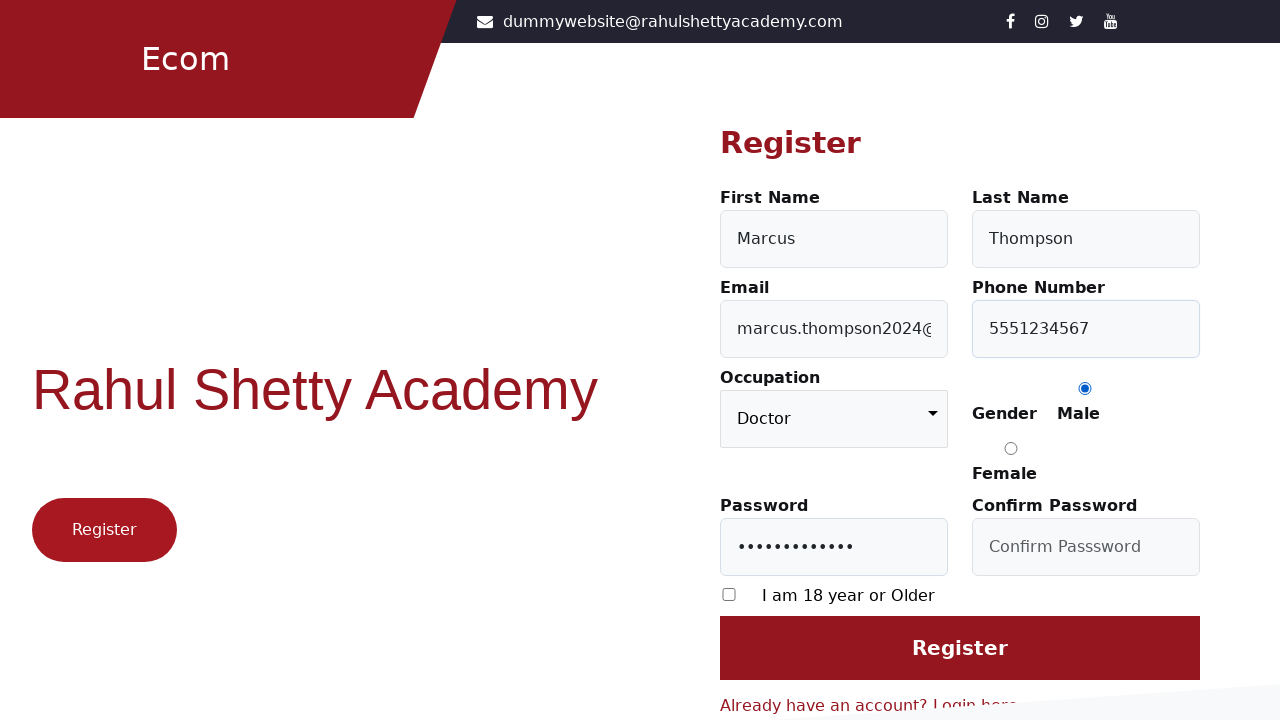

Filled confirm password field with 'SecurePass123' on #confirmPassword
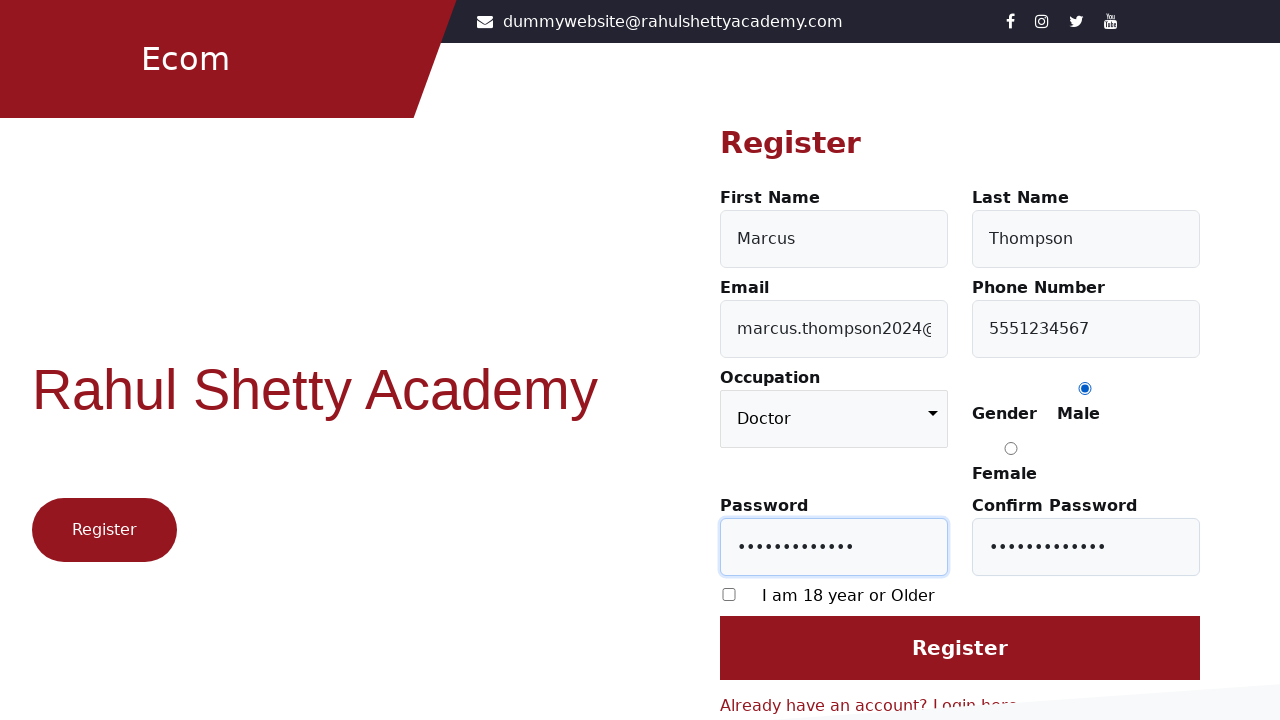

Checked the terms and conditions checkbox at (729, 594) on [type='checkbox']
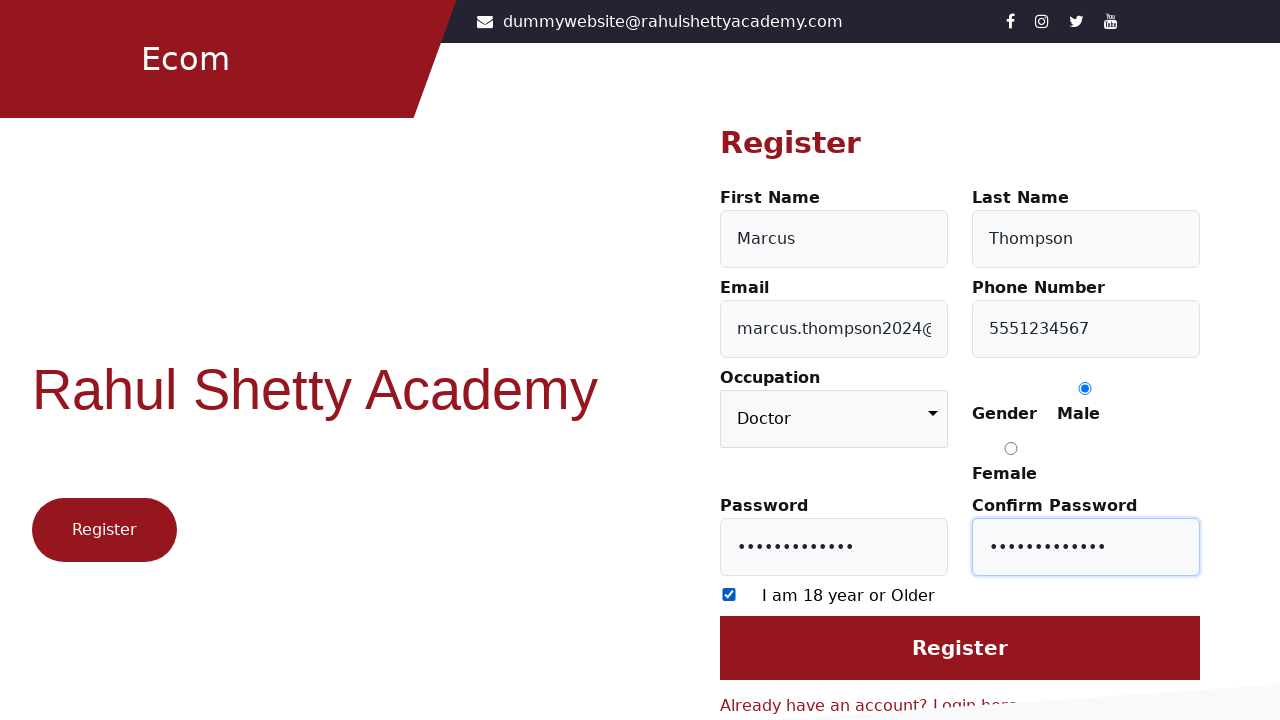

Clicked submit button to complete registration at (960, 648) on #login
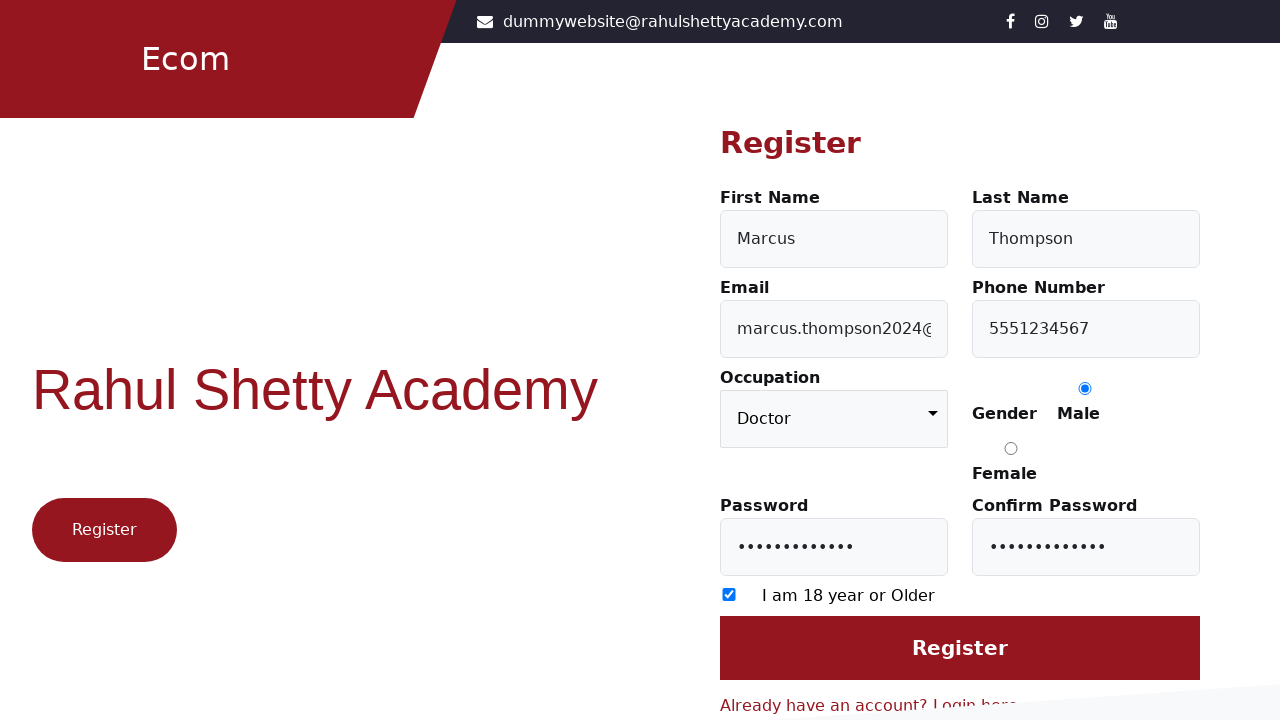

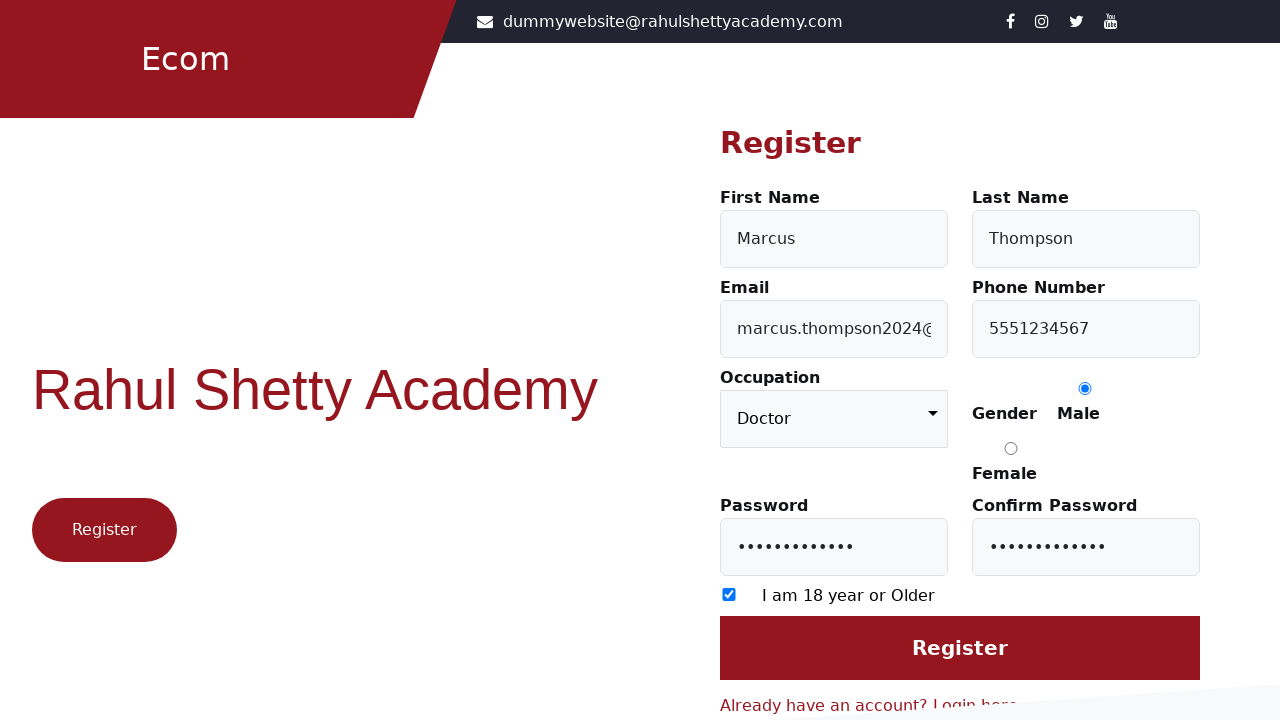